Tests that a todo item is removed when edited to an empty string

Starting URL: https://demo.playwright.dev/todomvc

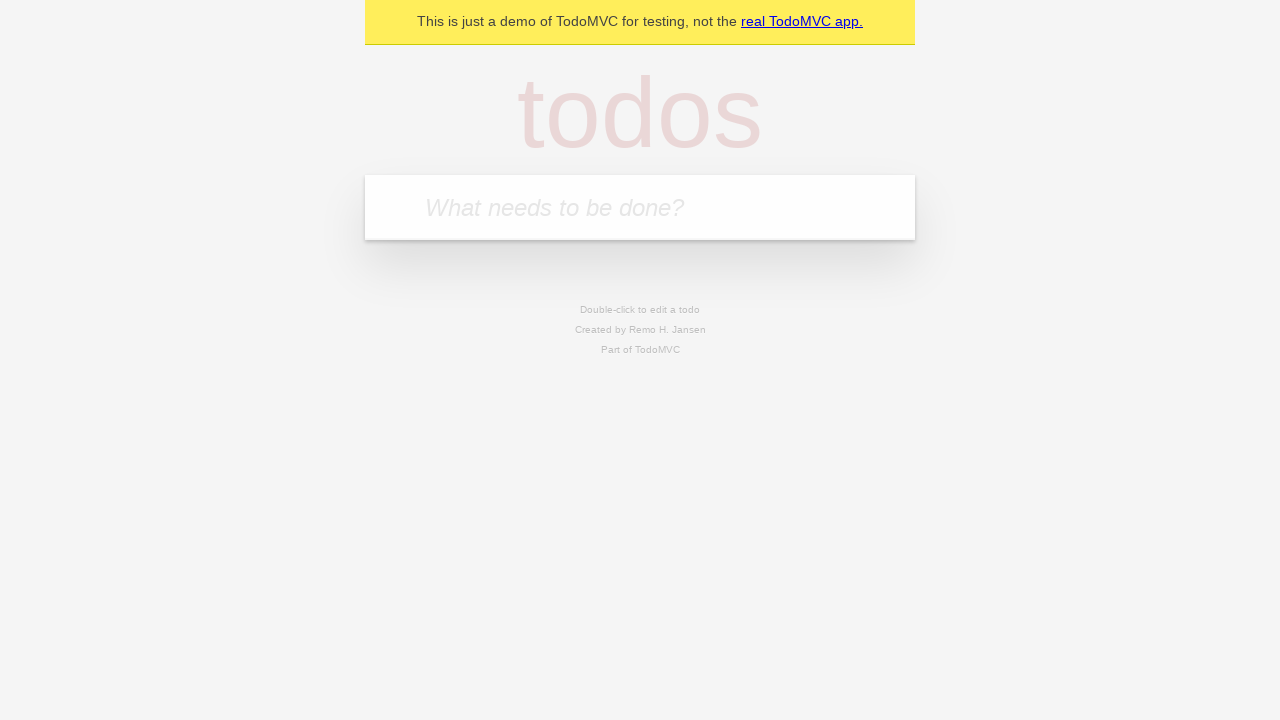

Filled todo input with 'buy some cheese' on internal:attr=[placeholder="What needs to be done?"i]
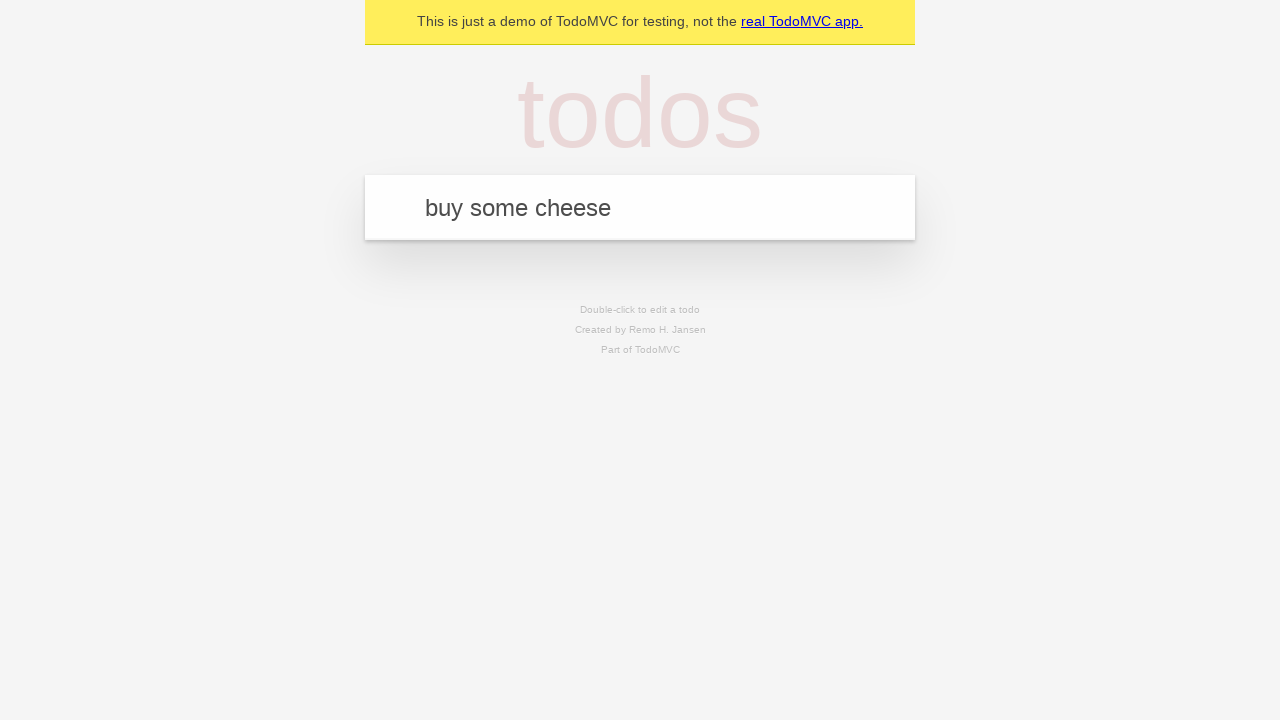

Pressed Enter to create first todo item on internal:attr=[placeholder="What needs to be done?"i]
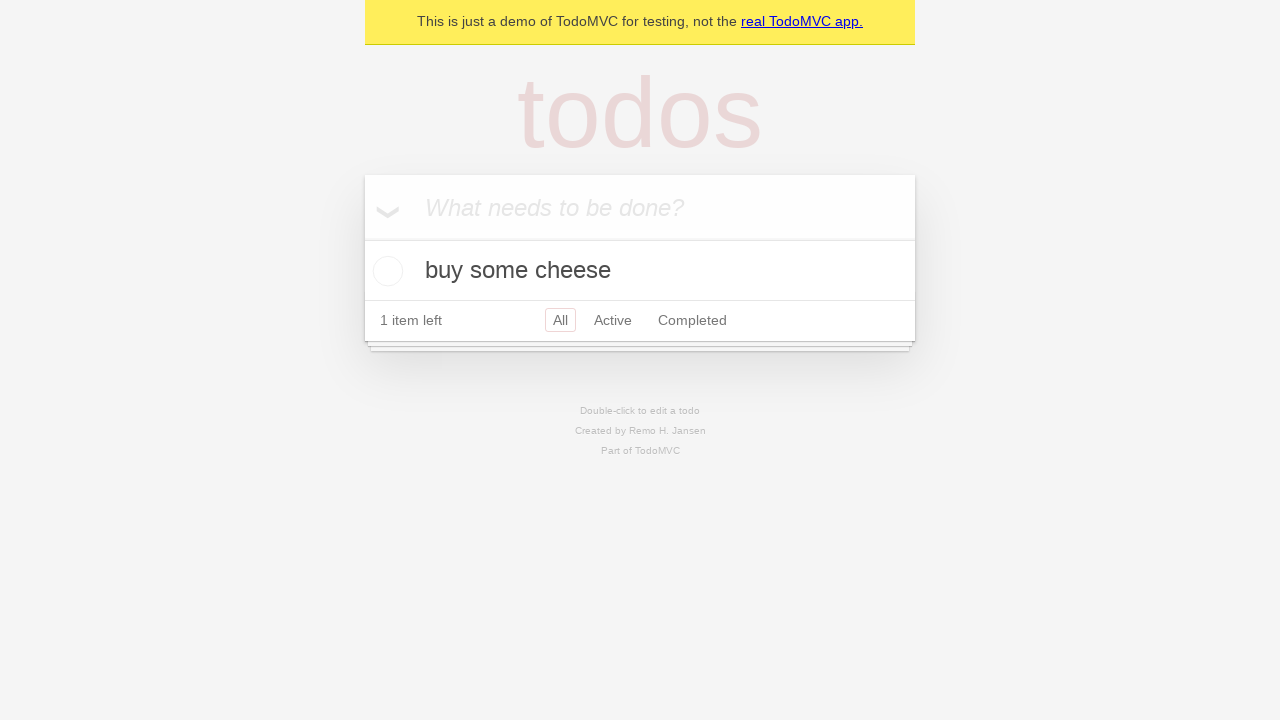

Filled todo input with 'feed the cat' on internal:attr=[placeholder="What needs to be done?"i]
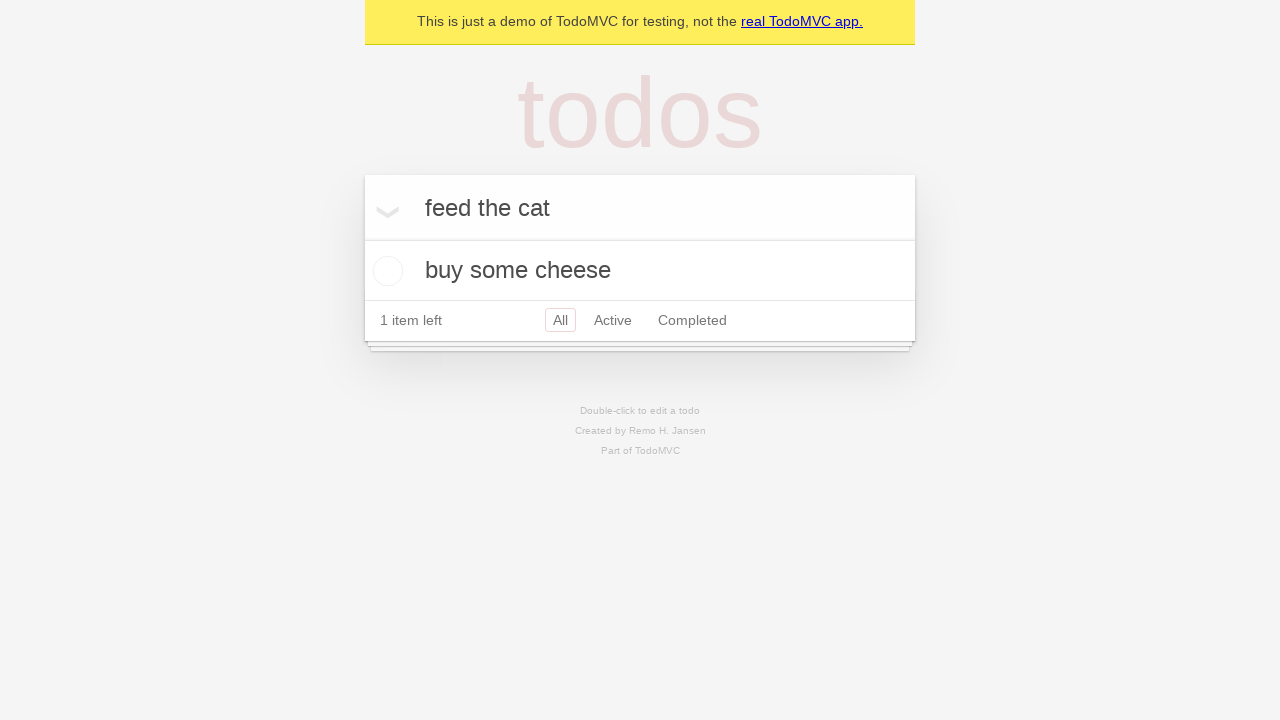

Pressed Enter to create second todo item on internal:attr=[placeholder="What needs to be done?"i]
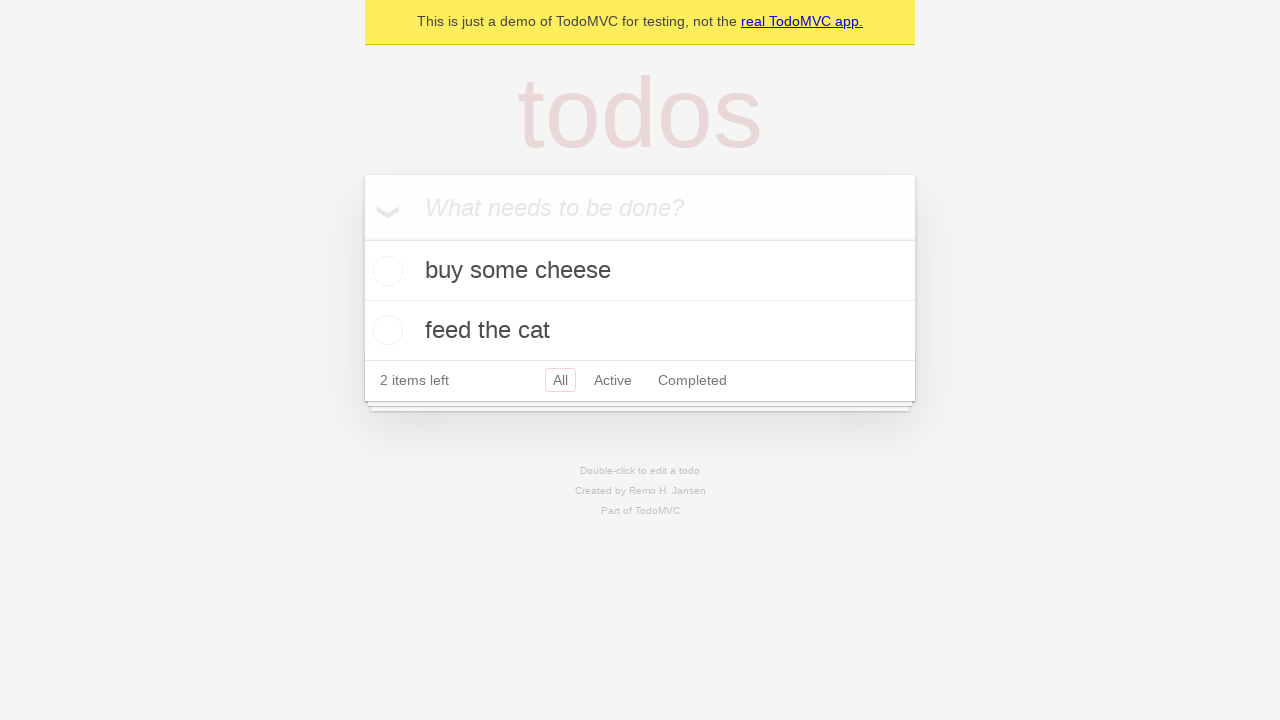

Filled todo input with 'book a doctors appointment' on internal:attr=[placeholder="What needs to be done?"i]
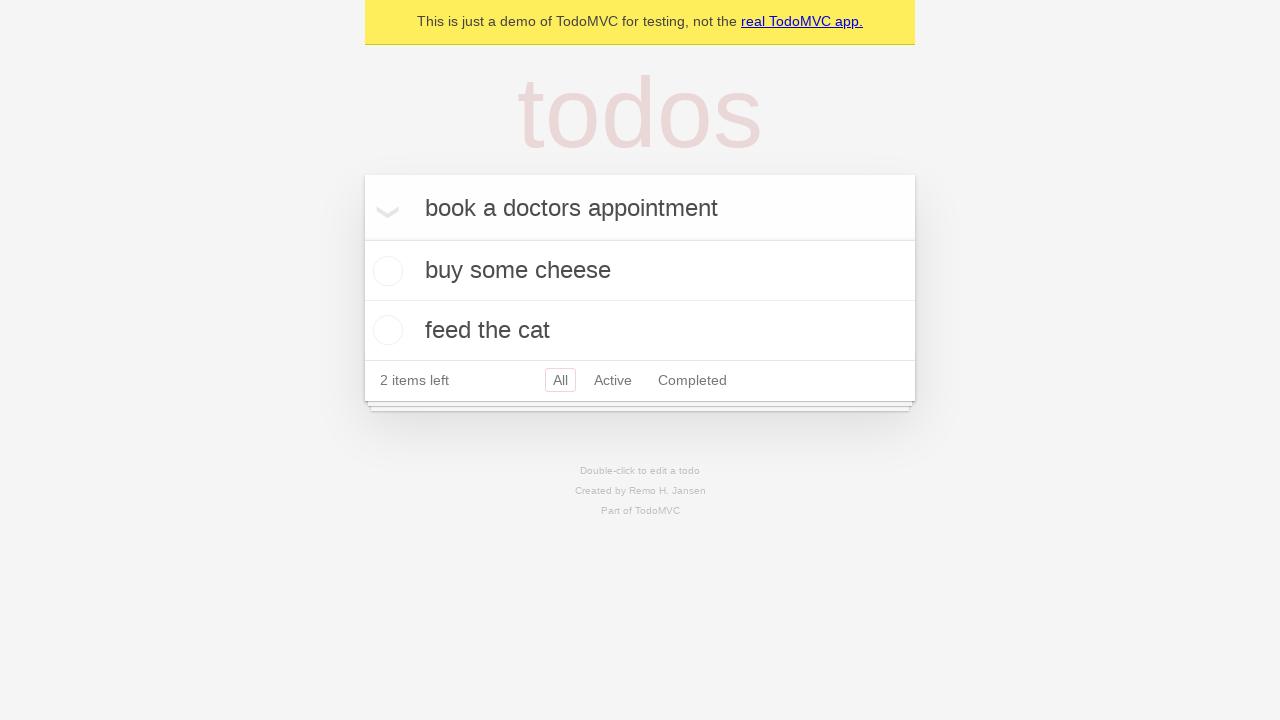

Pressed Enter to create third todo item on internal:attr=[placeholder="What needs to be done?"i]
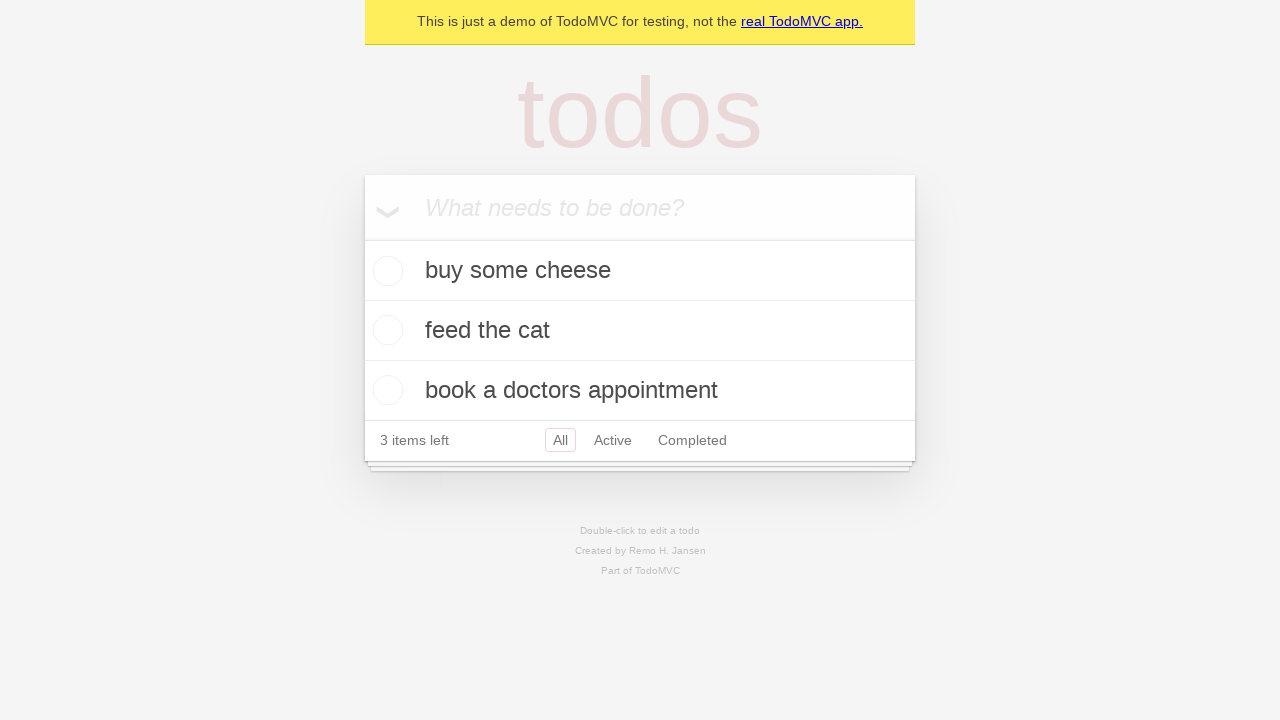

Double-clicked second todo item to enter edit mode at (640, 331) on internal:testid=[data-testid="todo-item"s] >> nth=1
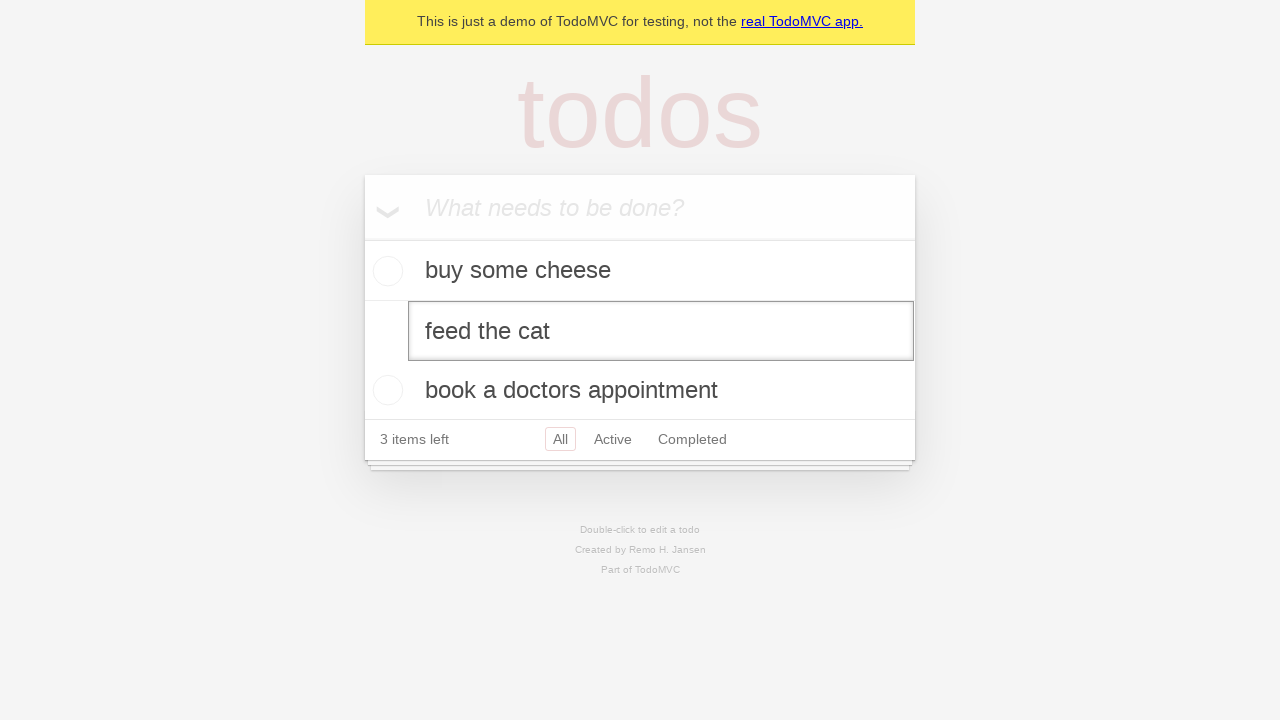

Cleared the edit field to empty string on internal:testid=[data-testid="todo-item"s] >> nth=1 >> .edit
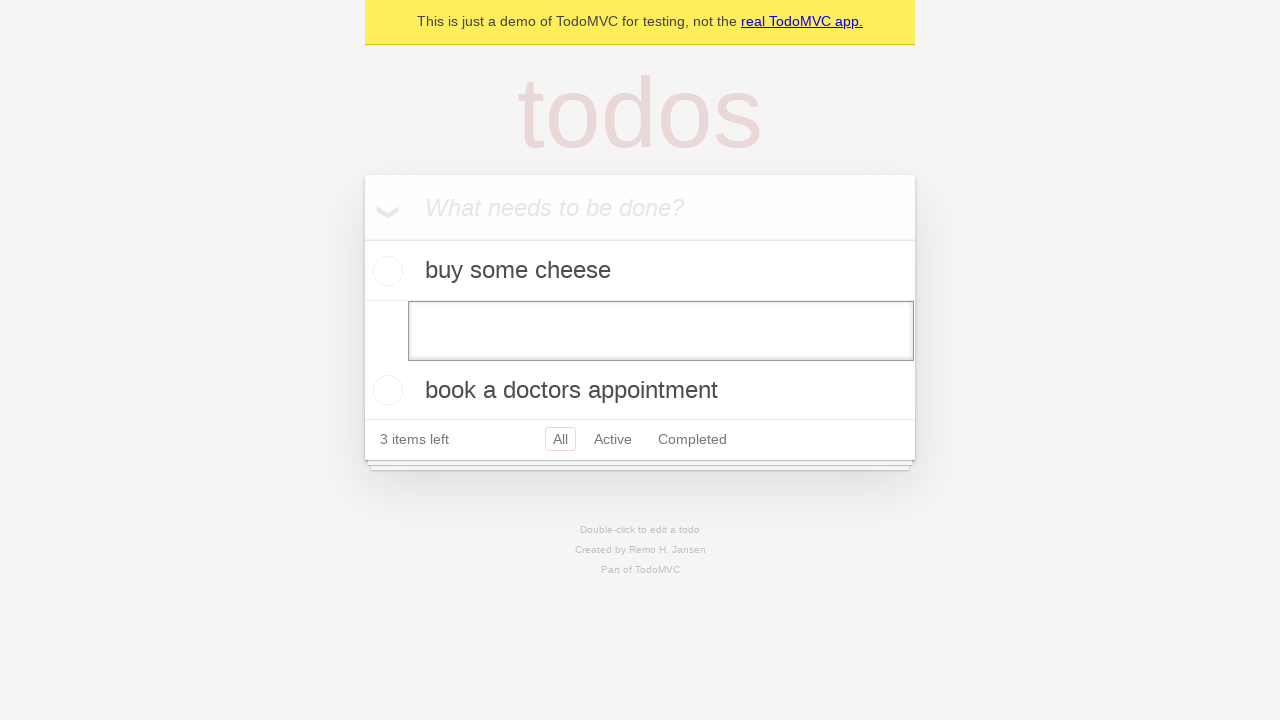

Pressed Enter to confirm empty edit, removing the todo item on internal:testid=[data-testid="todo-item"s] >> nth=1 >> .edit
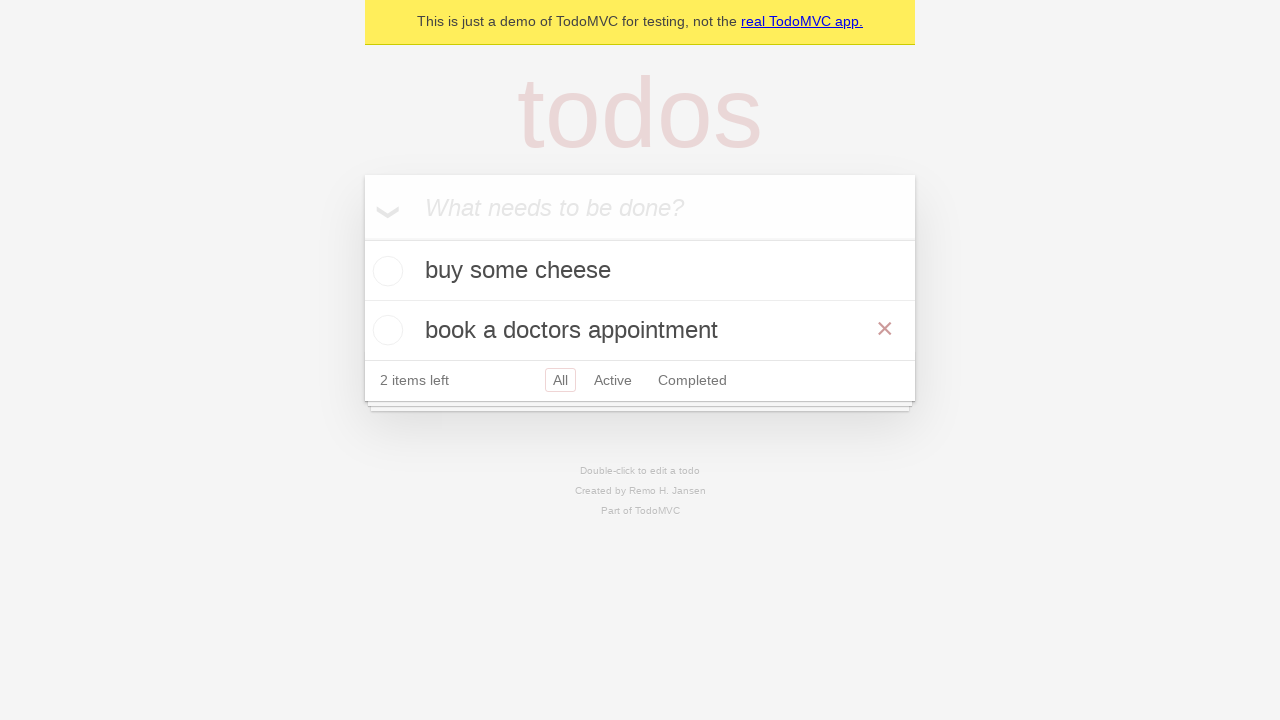

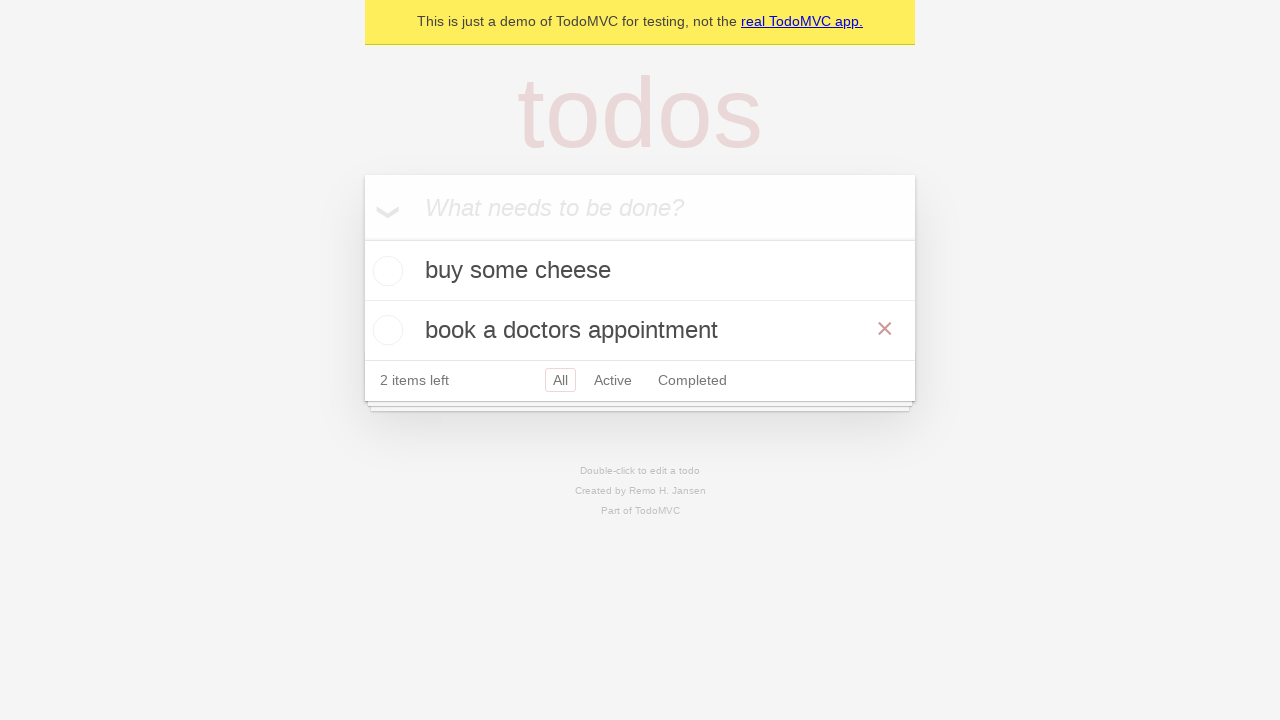